Tests browser prompt alert functionality by clicking a button to trigger a prompt, entering text into the prompt, accepting it, and verifying the result message is displayed

Starting URL: https://training-support.net/webelements/alerts

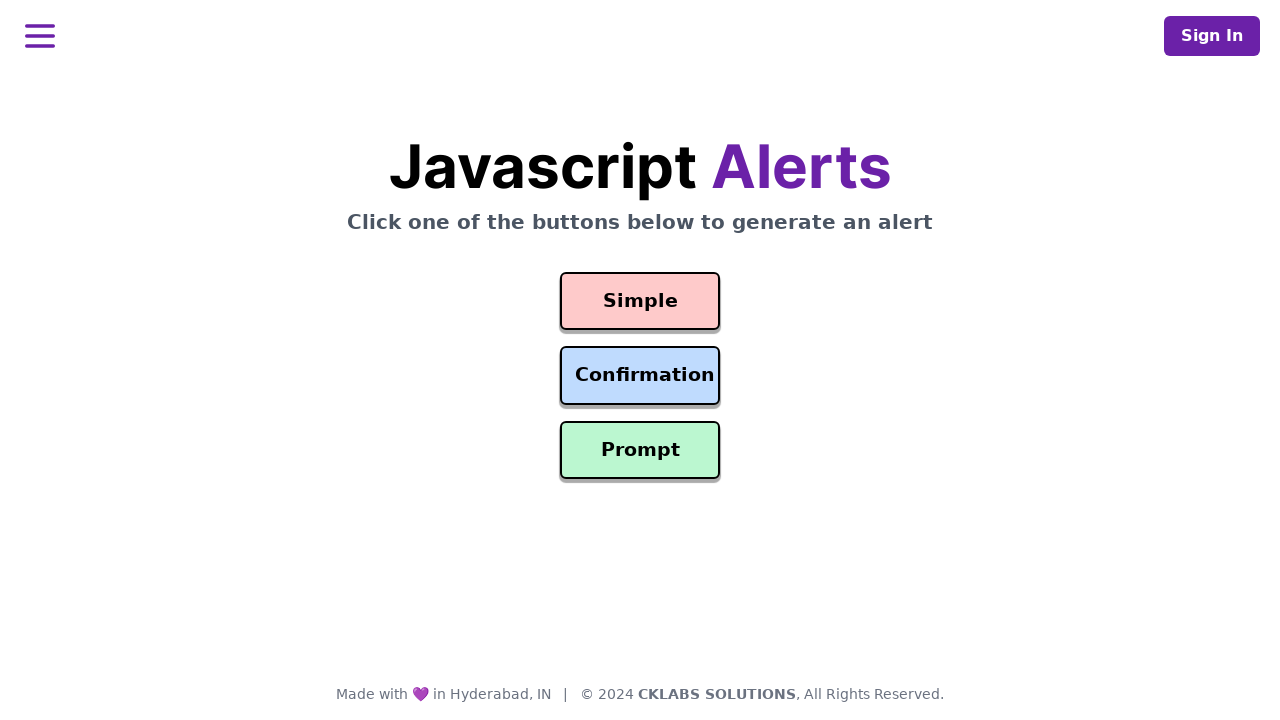

Clicked the prompt button to trigger alert at (640, 450) on #prompt
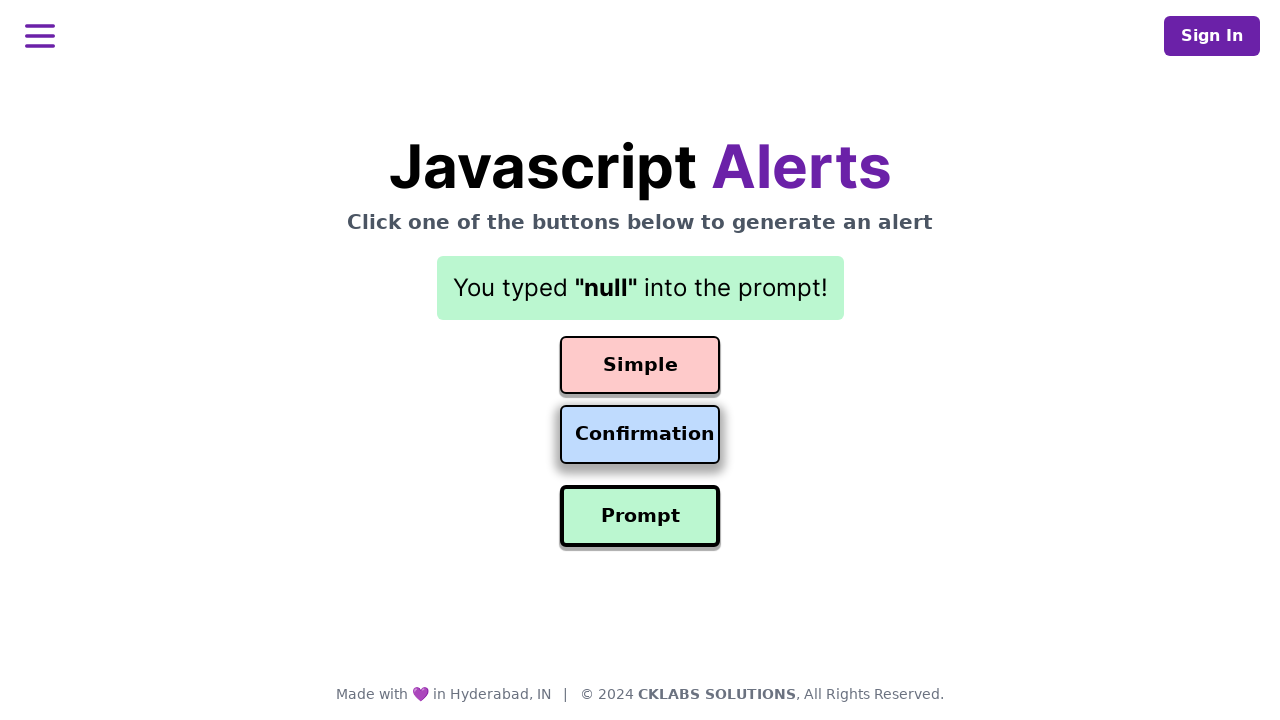

Set up dialog handler to accept prompt with text 'Awesome!'
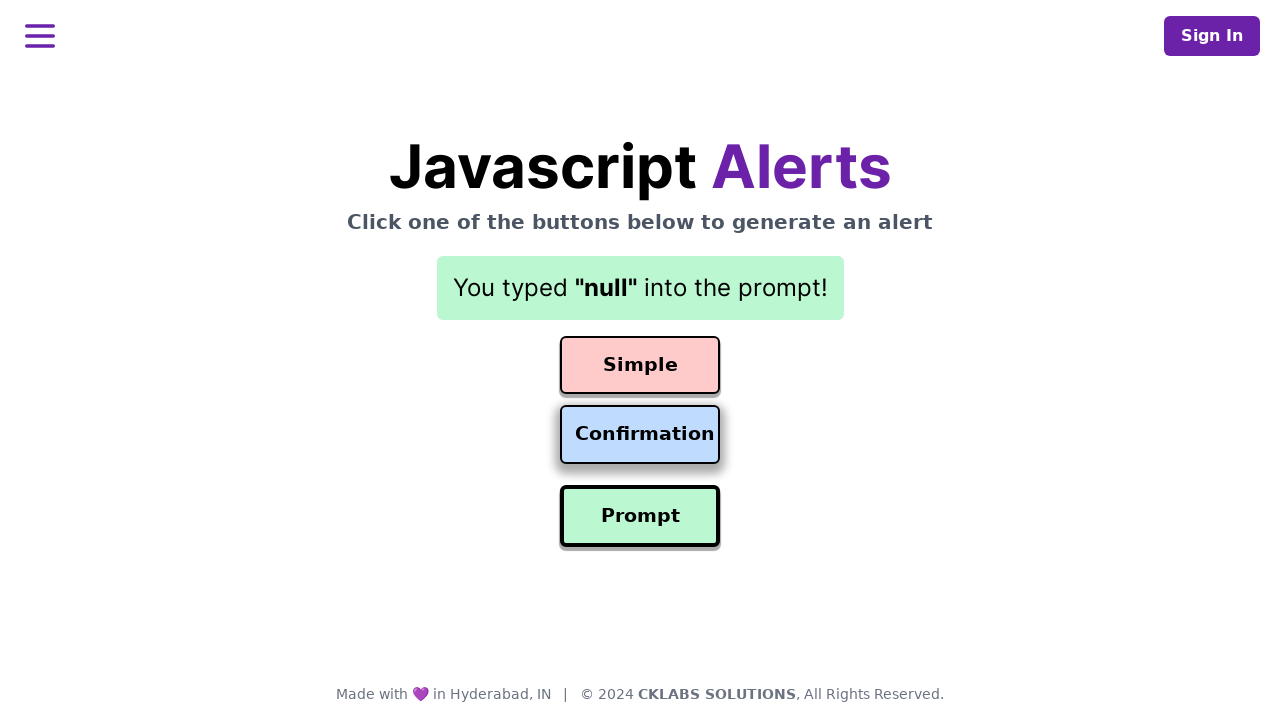

Clicked the prompt button again to trigger dialog with handler active at (640, 516) on #prompt
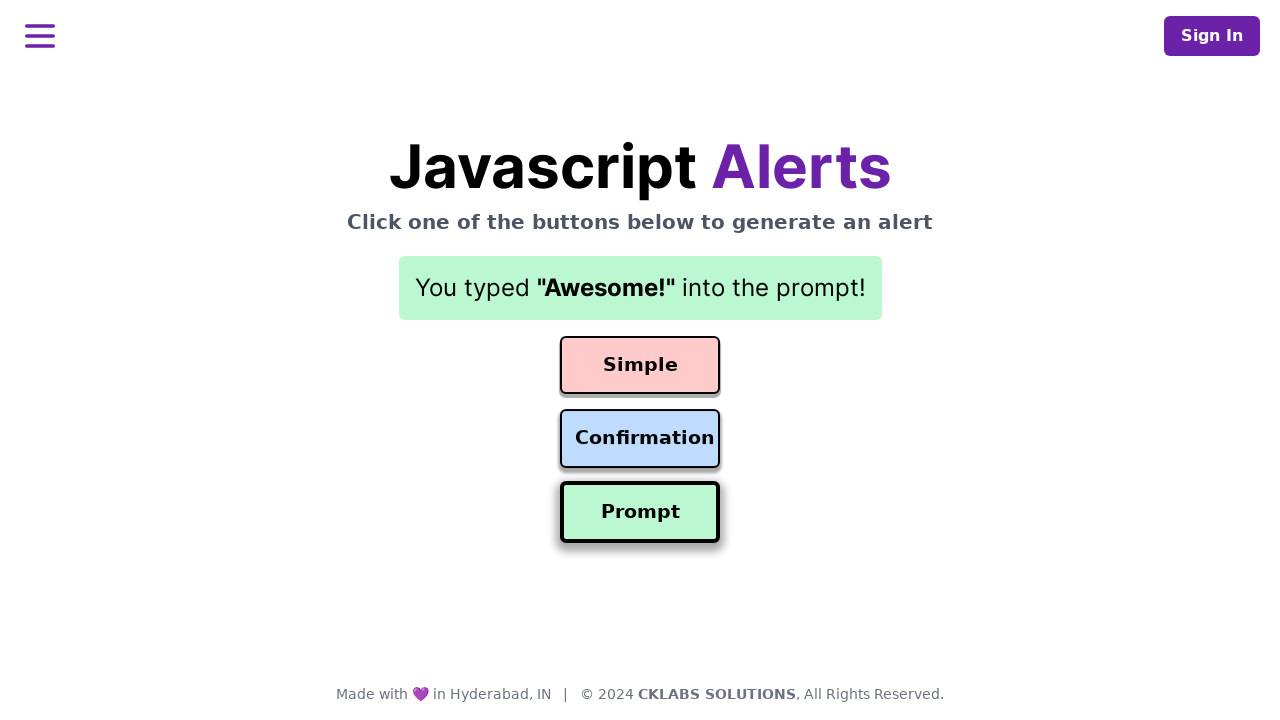

Verified result message is displayed
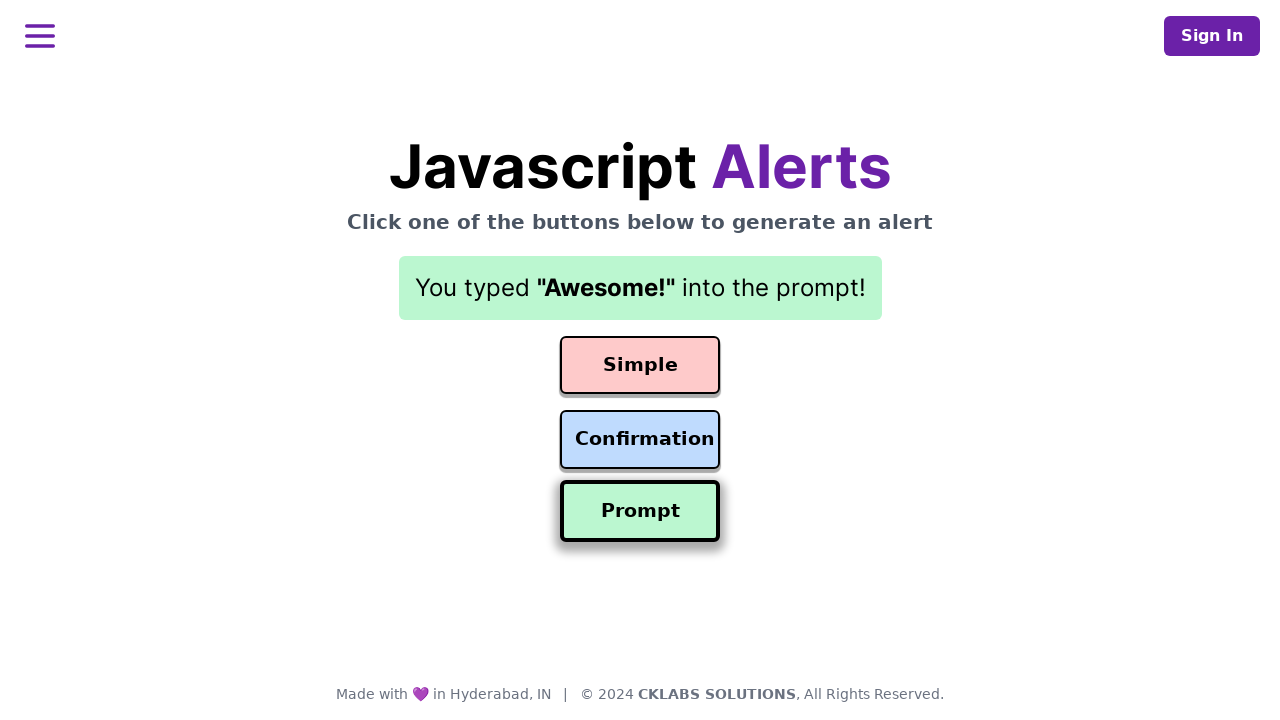

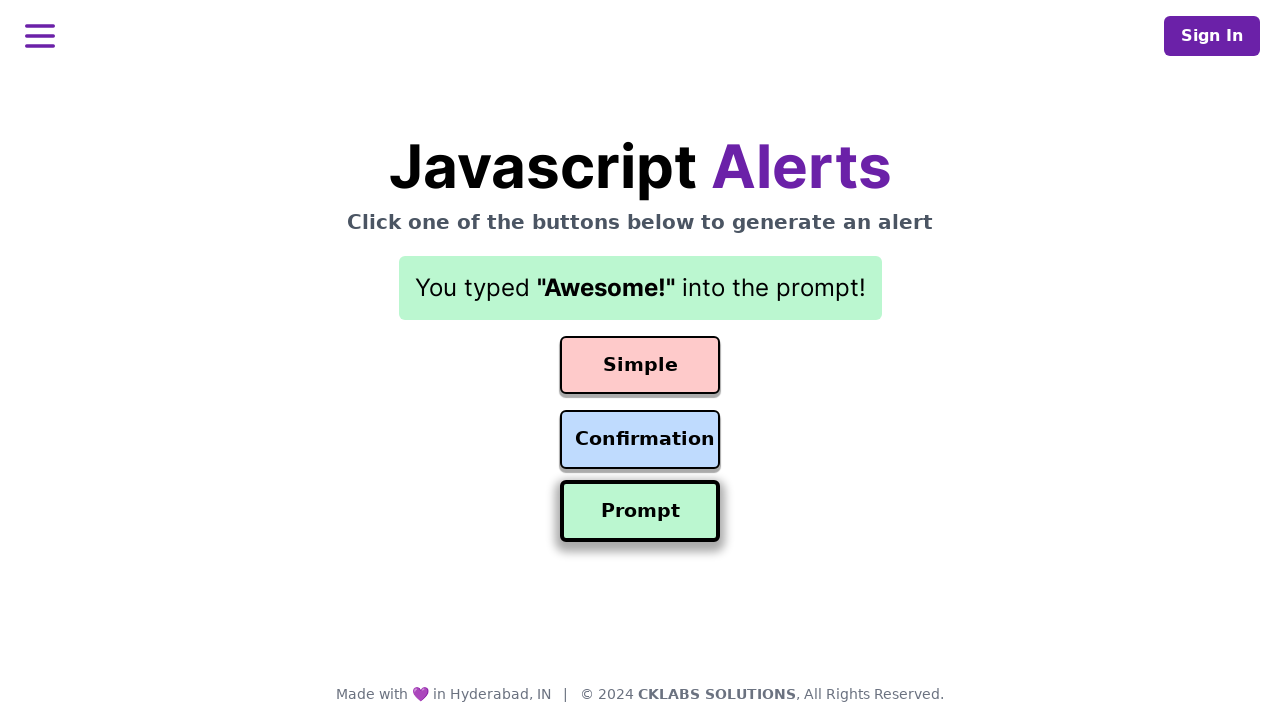